Navigates to the DemoBlaze store website and verifies the page title

Starting URL: https://www.demoblaze.com/

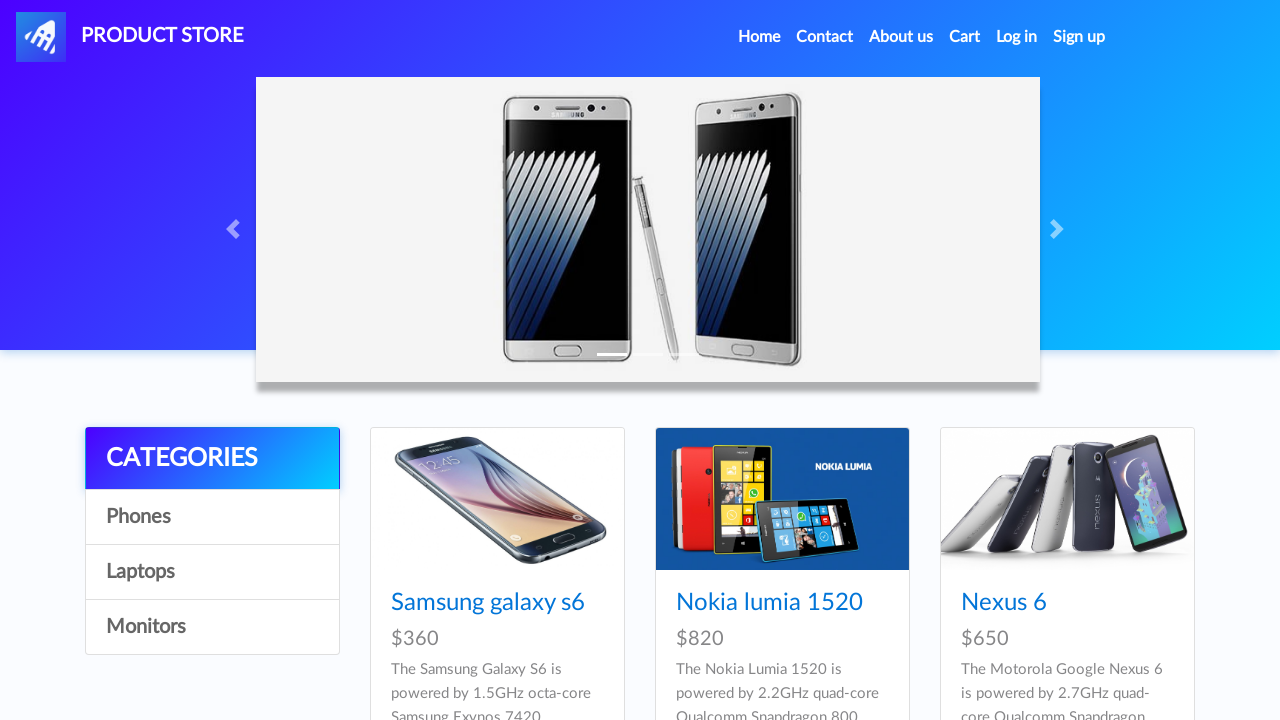

Navigated to https://www.demoblaze.com/
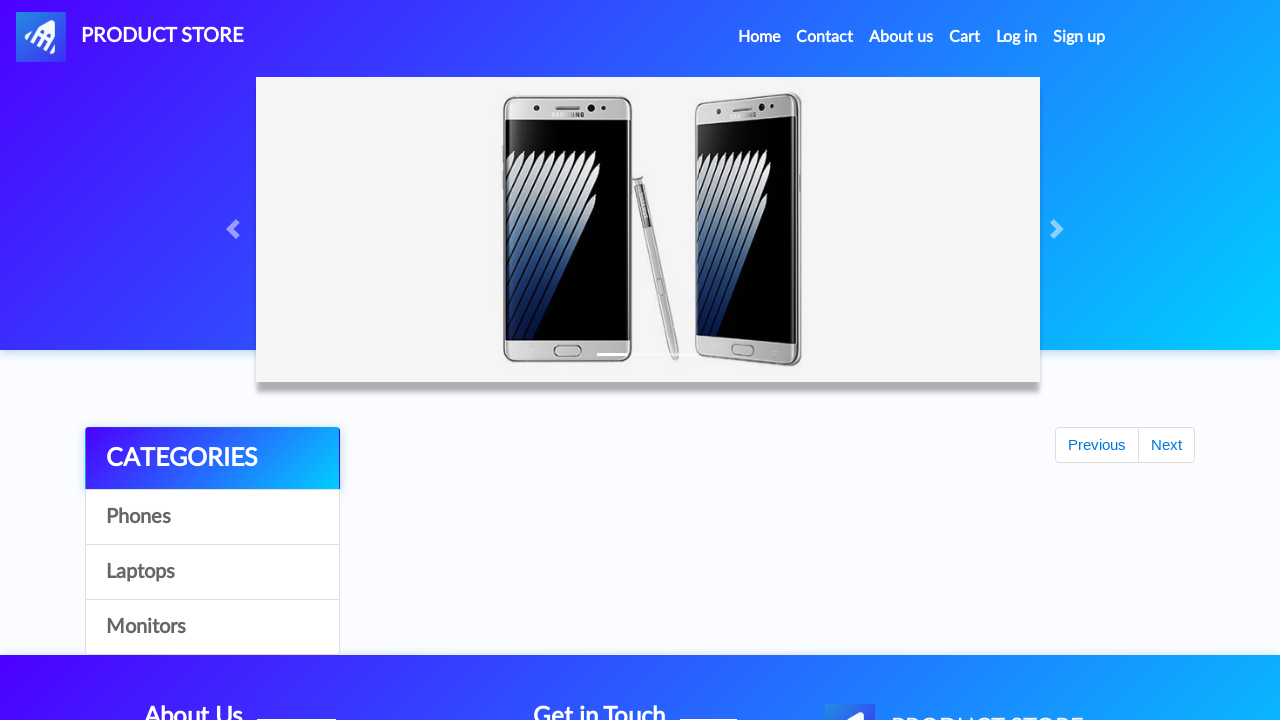

Retrieved page title: 'STORE'
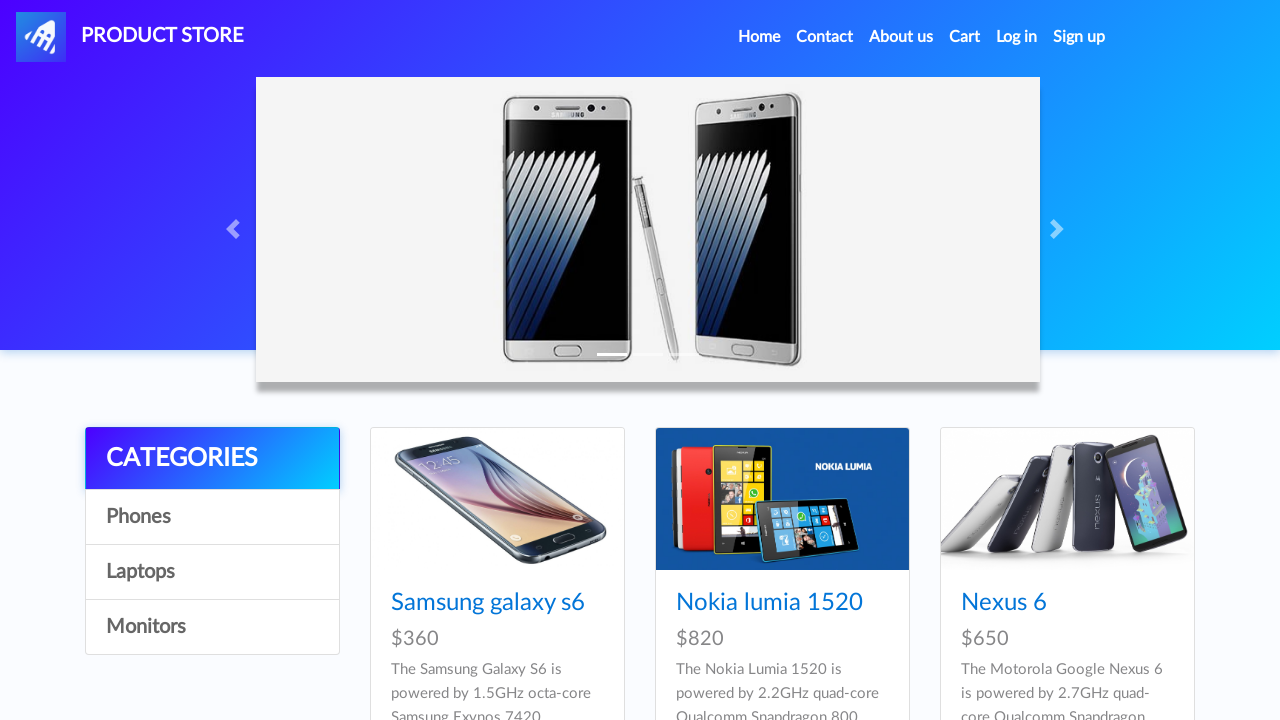

Verified page title is 'STORE'
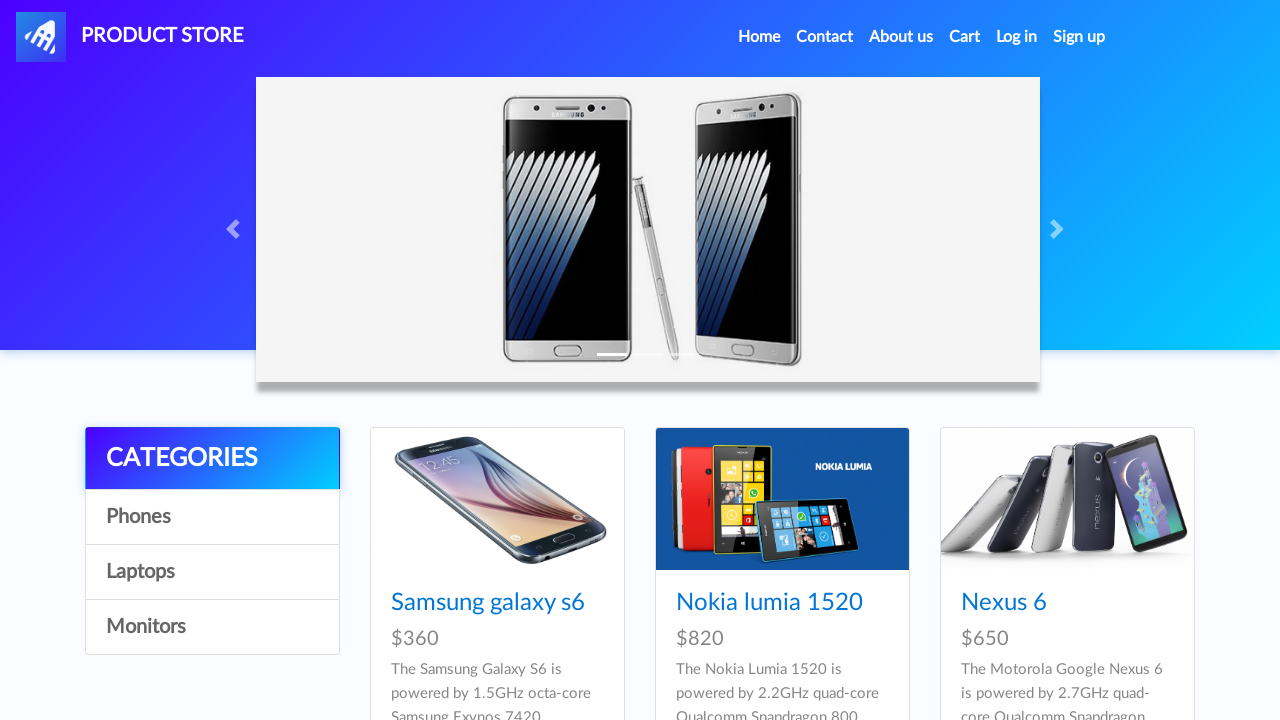

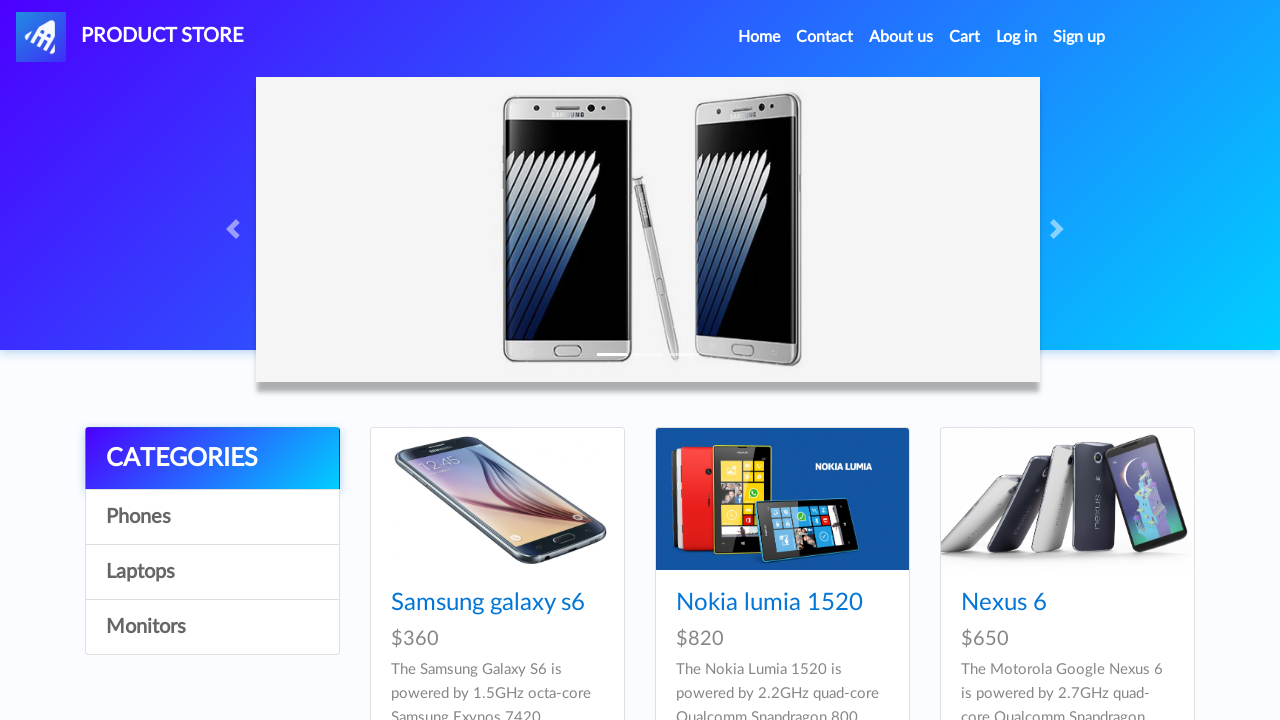